Tests checkbox interactions by verifying initial states and toggling both checkboxes using JavaScript attribute manipulation.

Starting URL: http://the-internet.herokuapp.com/checkboxes

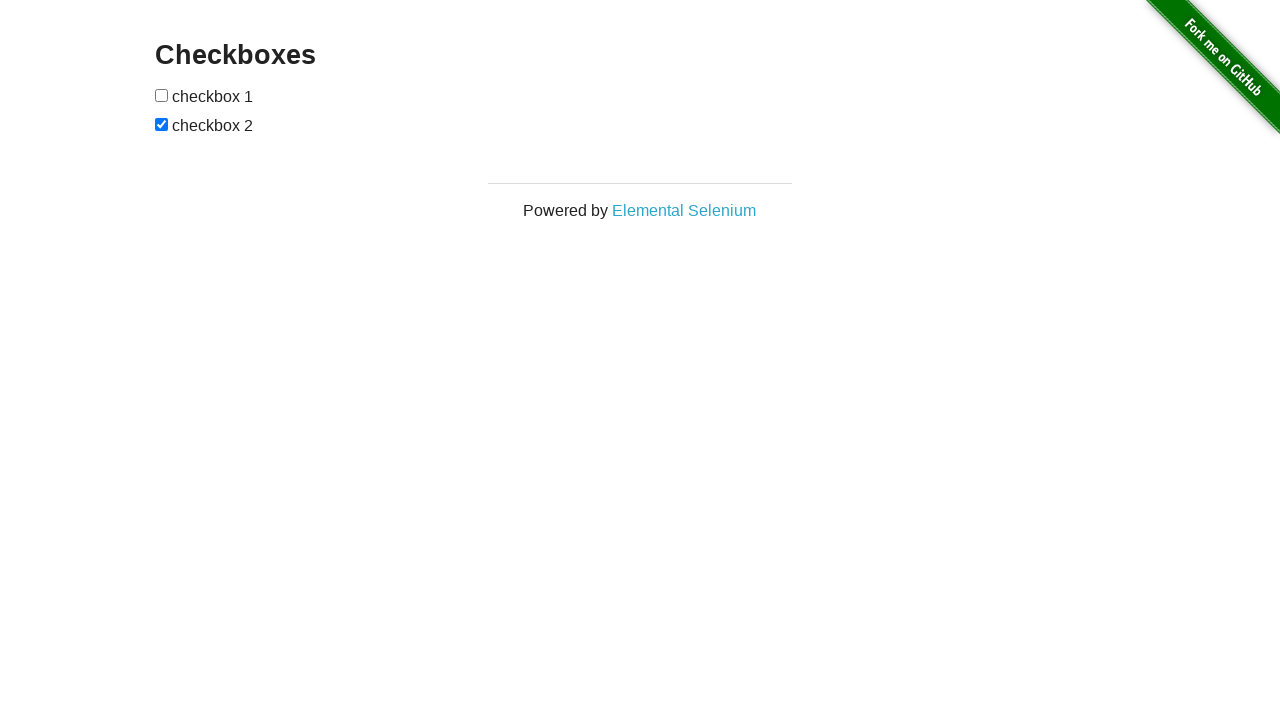

Waited for checkboxes to load on the page
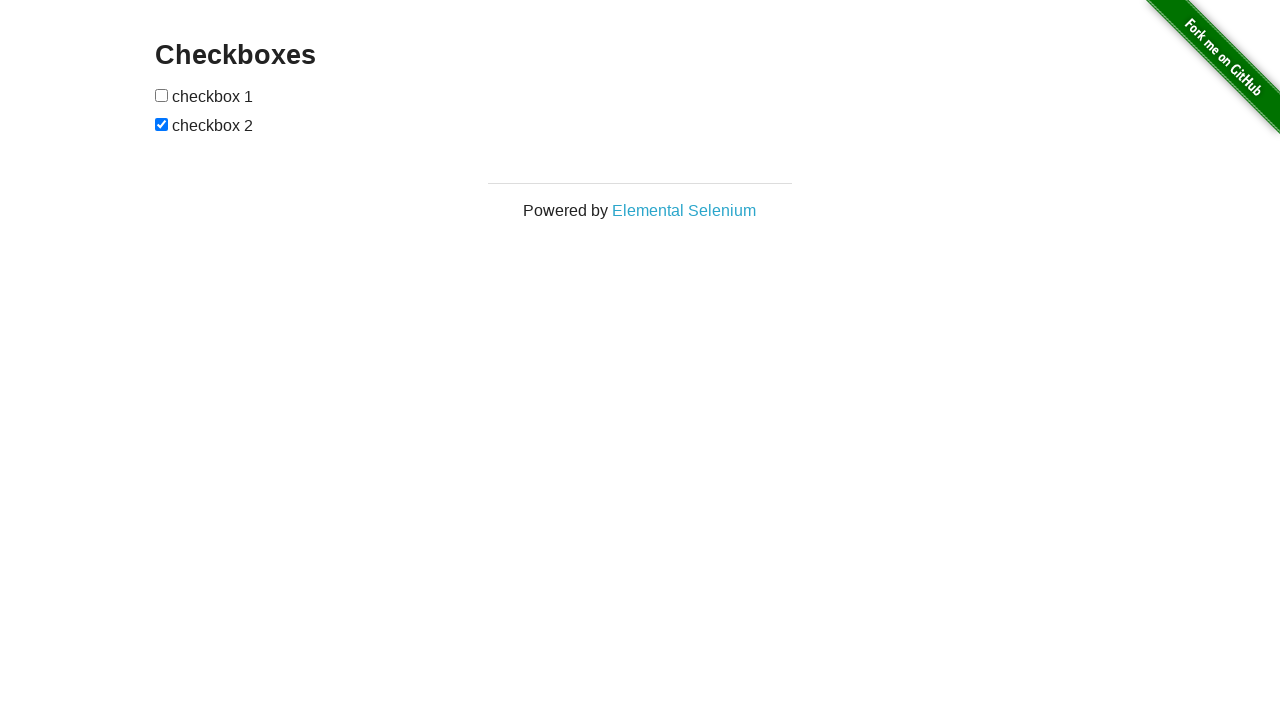

Located all checkboxes on the page
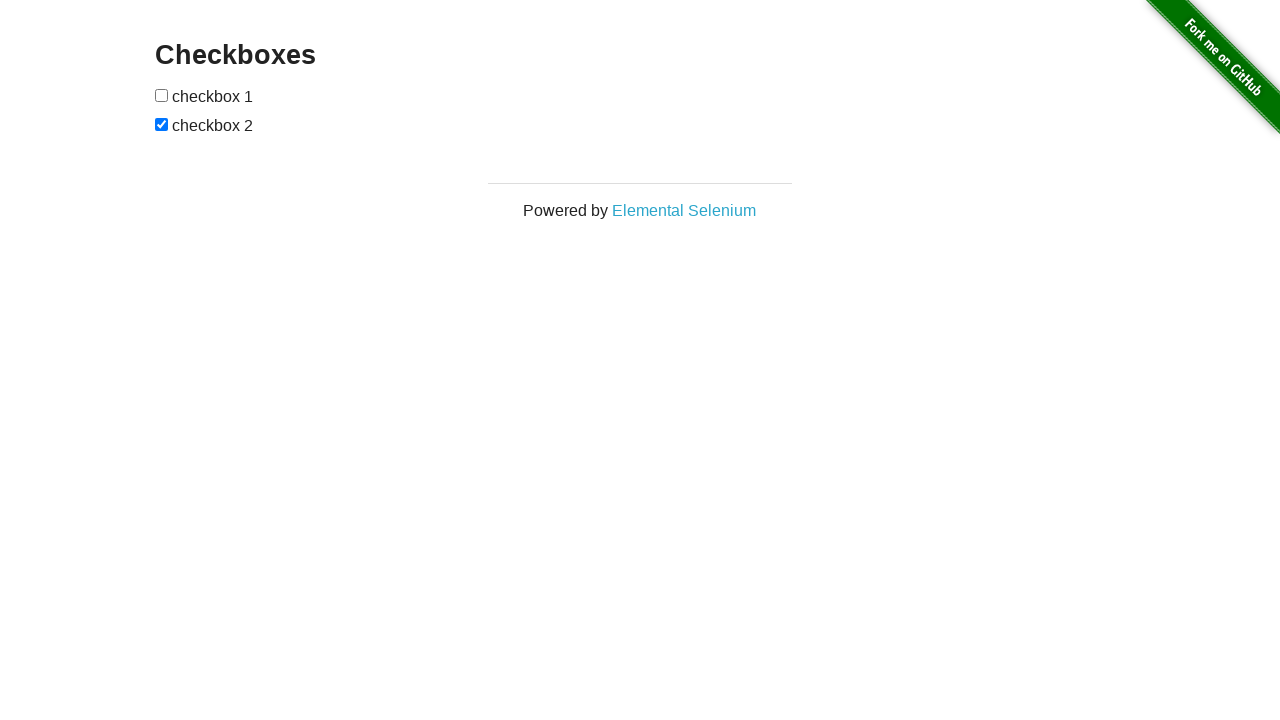

Verified first checkbox is unchecked
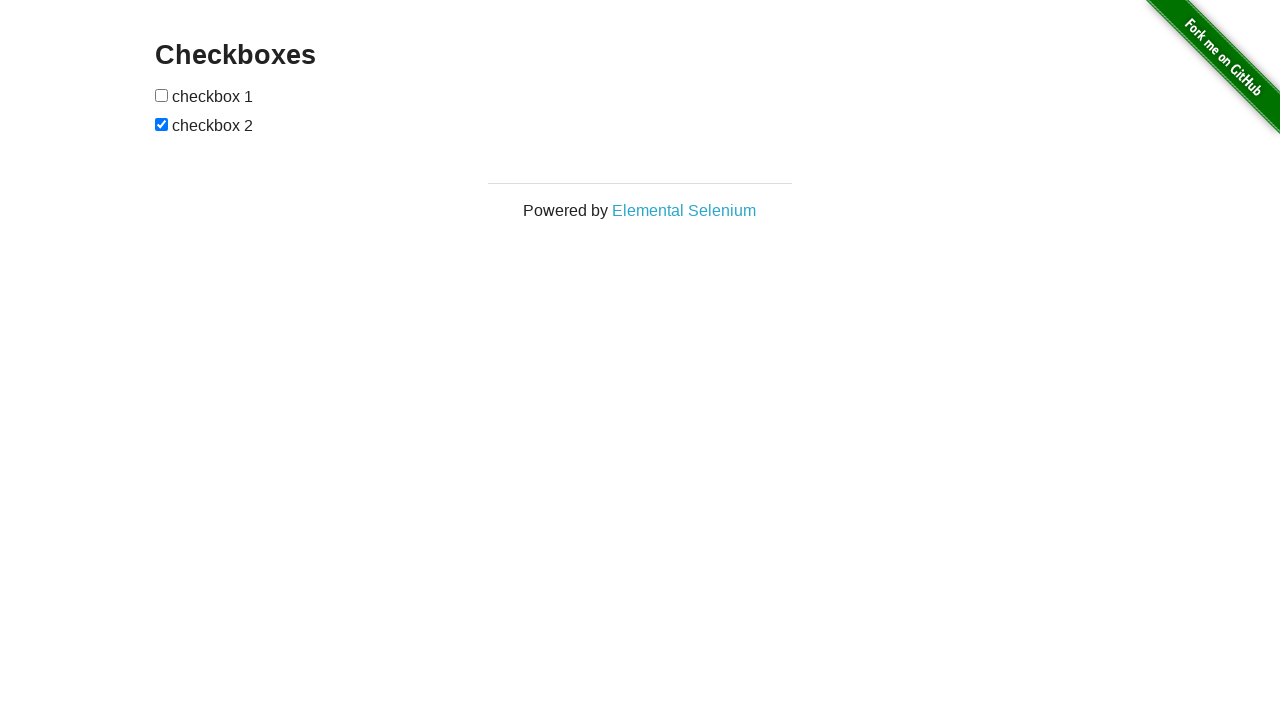

Verified second checkbox is checked
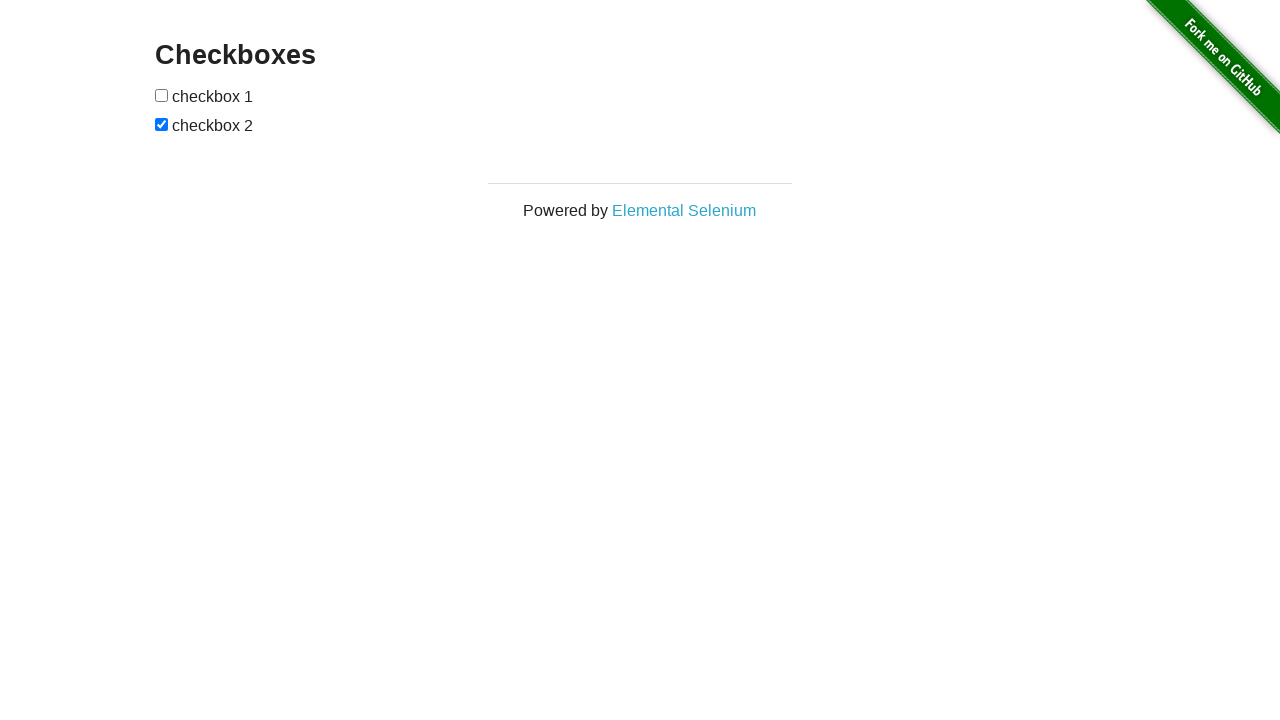

Checked the first checkbox at (162, 95) on input[type='checkbox'] >> nth=0
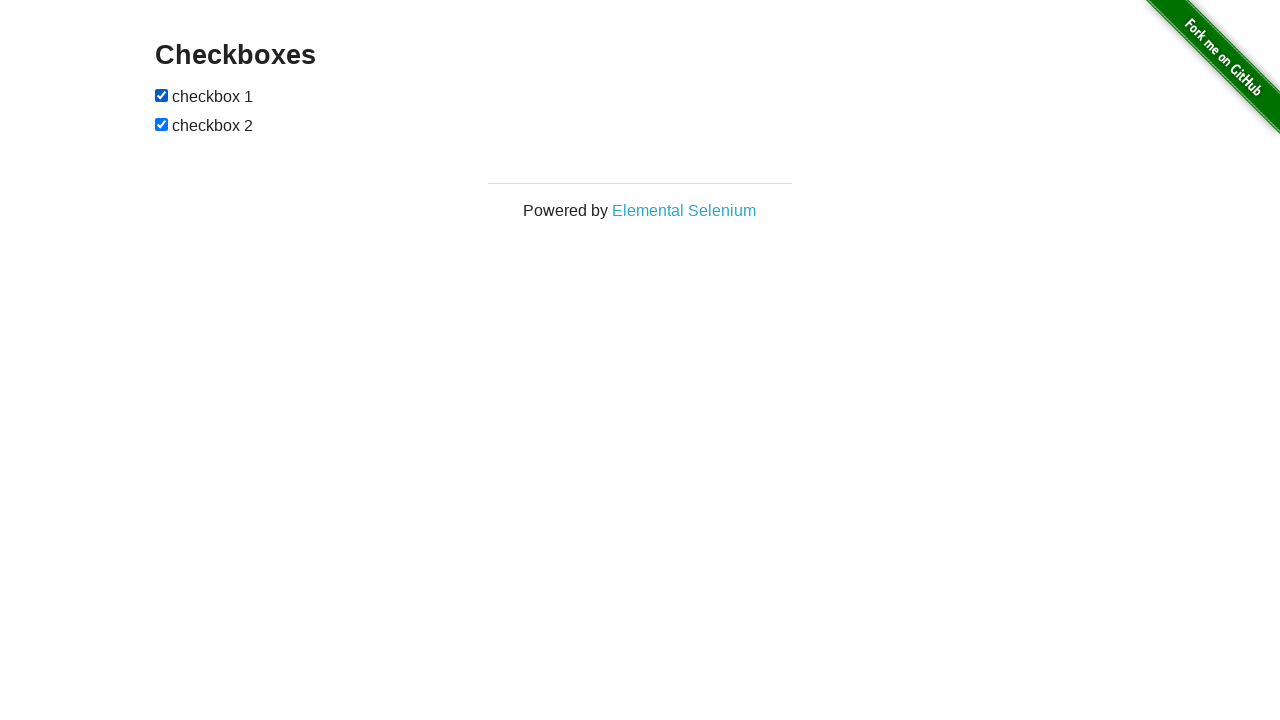

Verified first checkbox is now checked
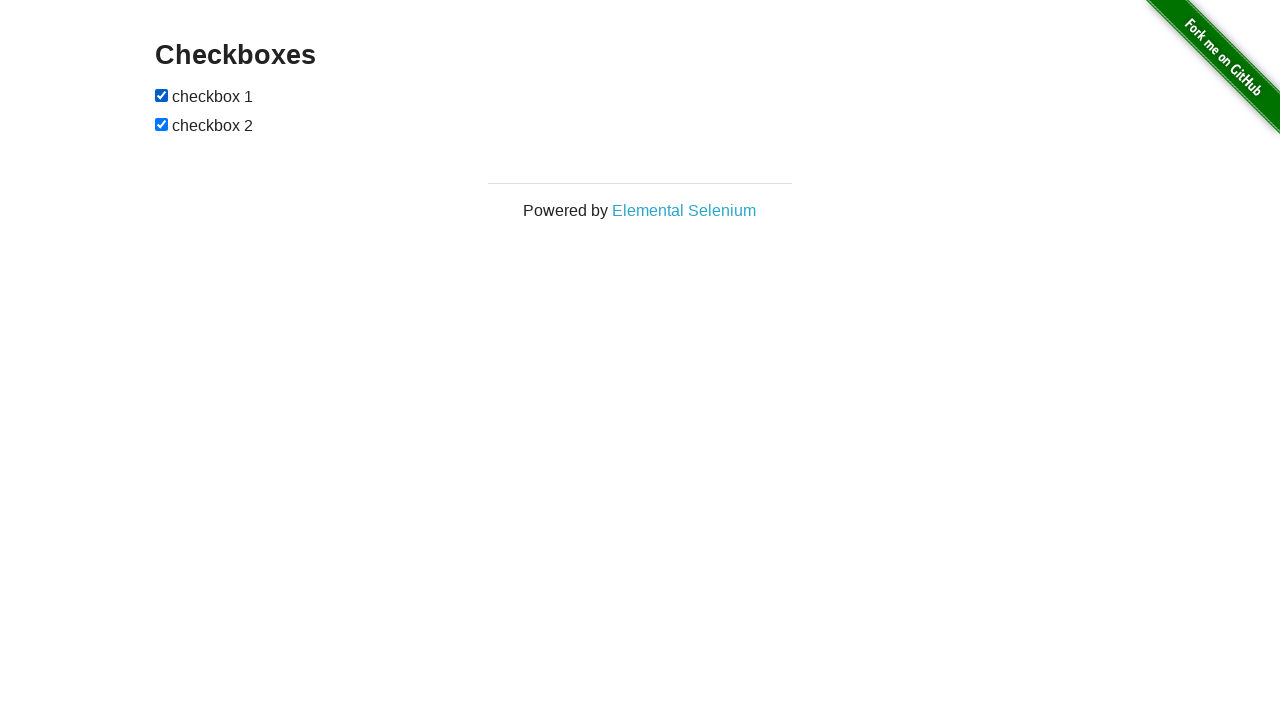

Unchecked the second checkbox at (162, 124) on input[type='checkbox'] >> nth=1
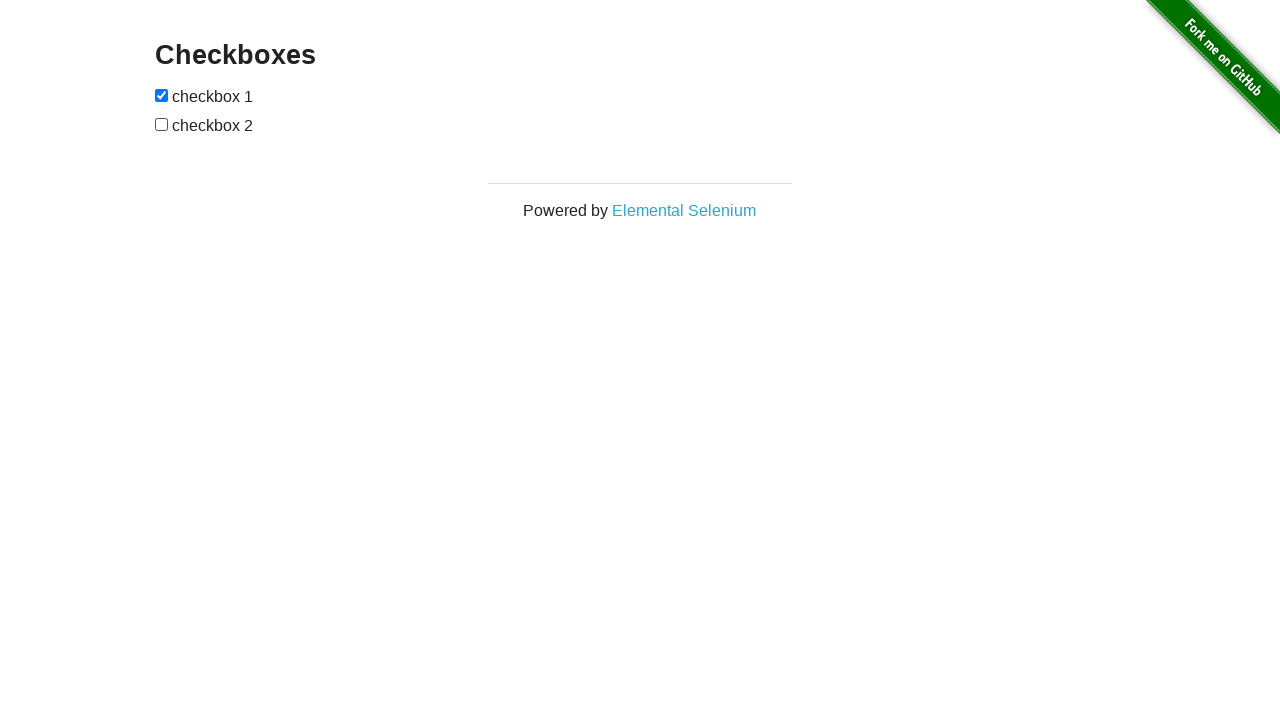

Verified second checkbox is now unchecked
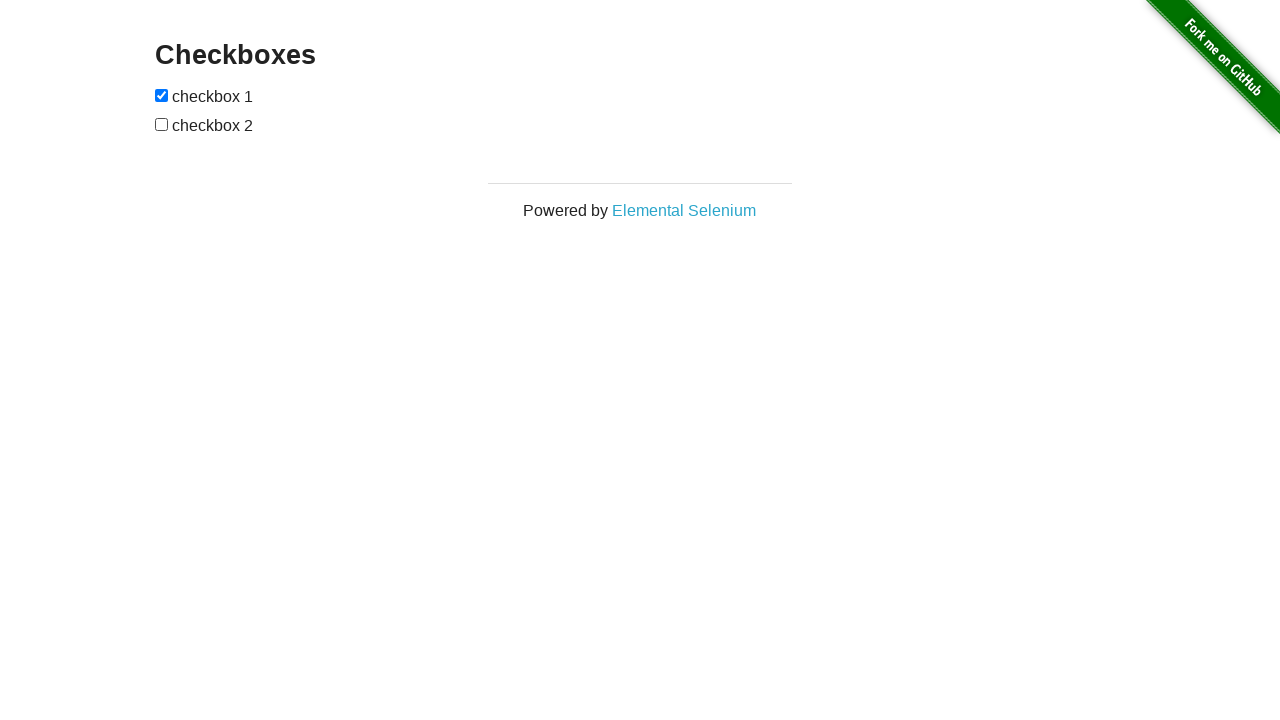

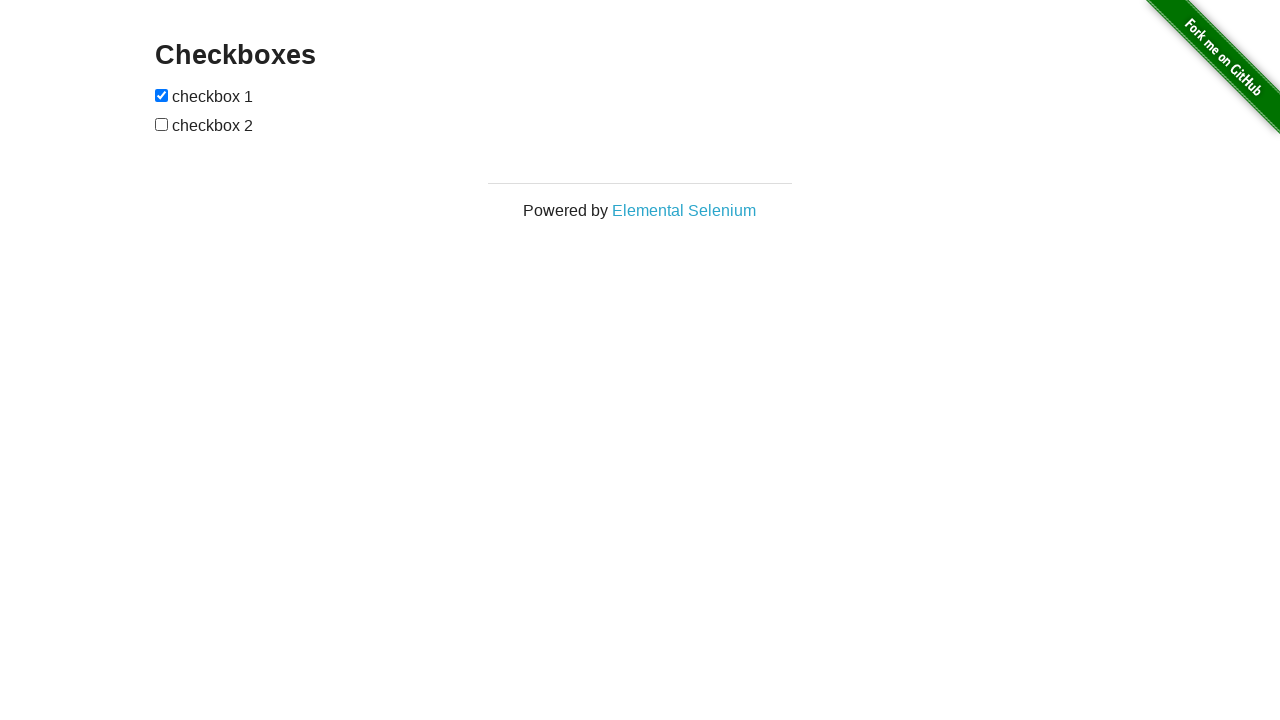